Tests JavaScript confirm dialog by clicking a button that triggers a confirm dialog and dismissing it

Starting URL: https://the-internet.herokuapp.com/javascript_alerts

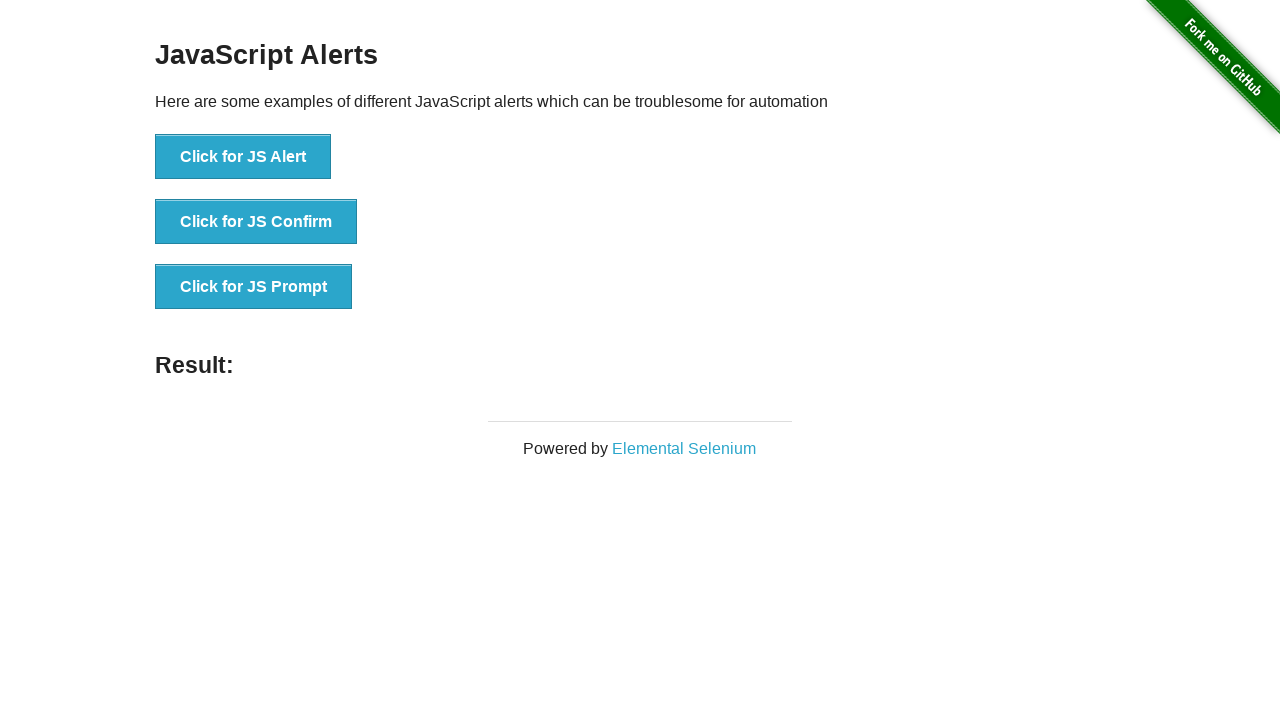

Set up dialog handler to dismiss confirm dialogs
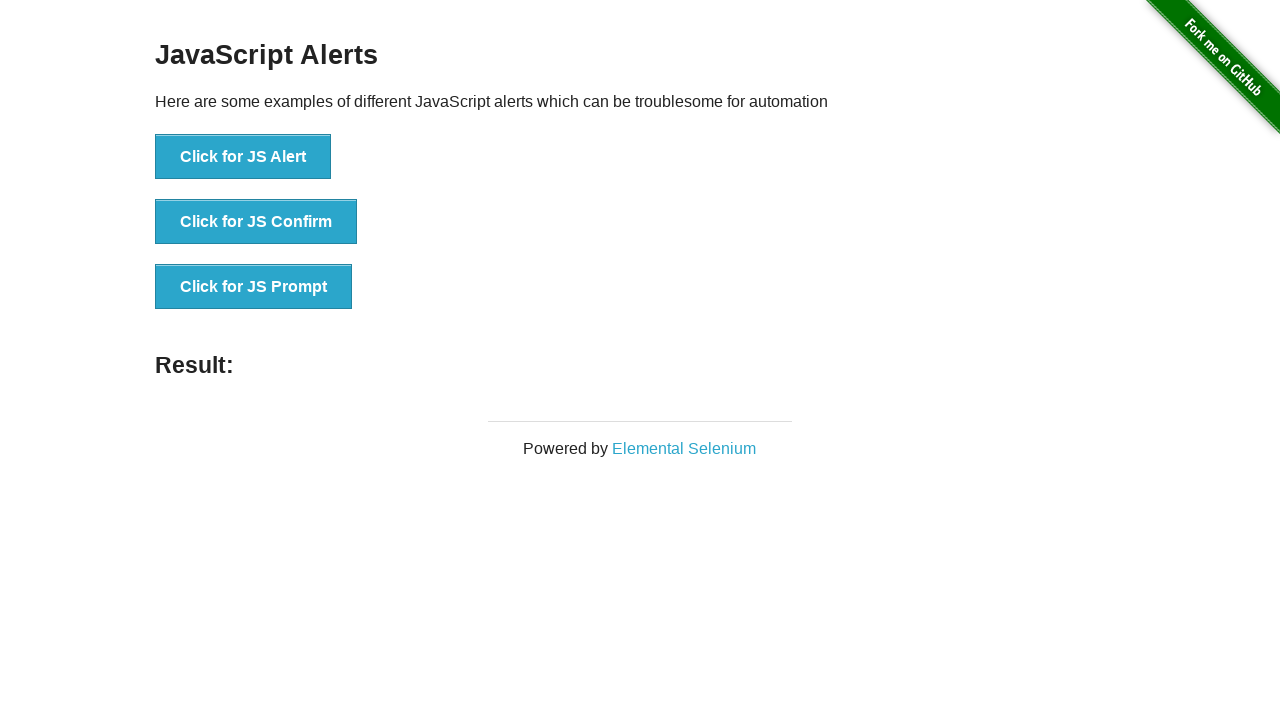

Clicked button to trigger JavaScript confirm dialog at (256, 222) on button:has-text('Click for JS Confirm')
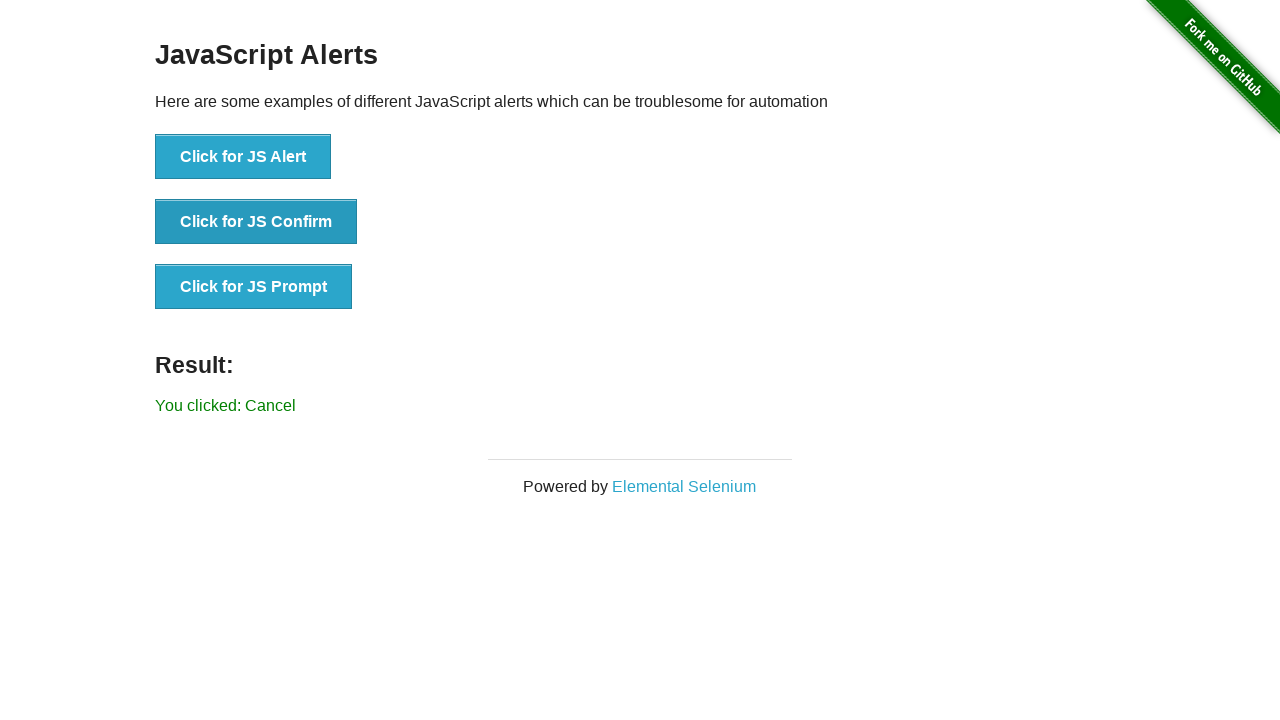

Confirm dialog was dismissed and result element appeared
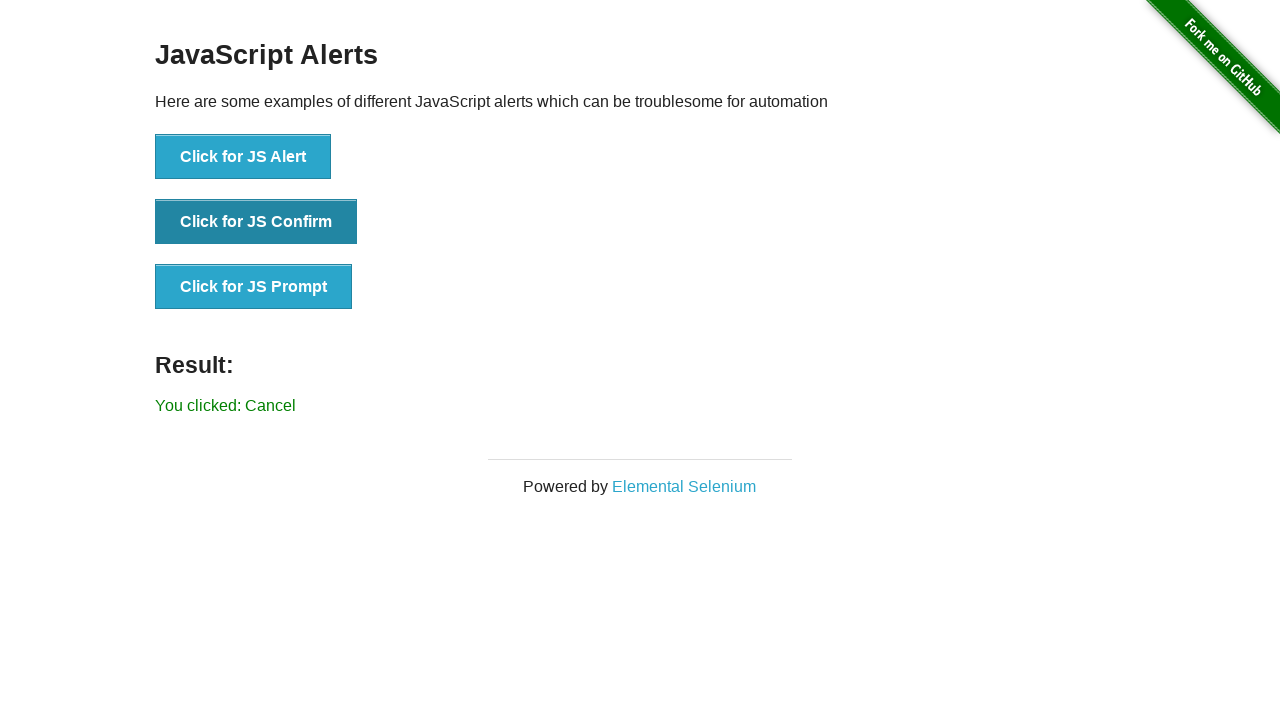

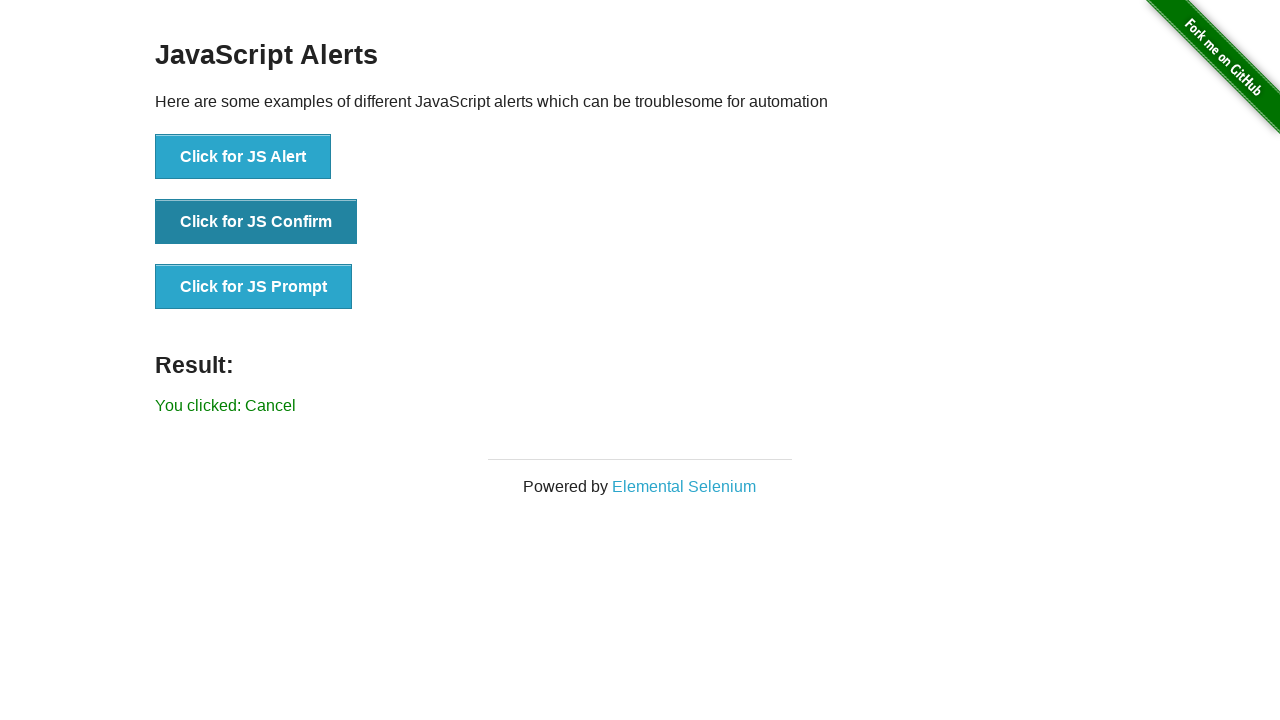